Tests dynamic element addition by clicking an "Add Element" button multiple times and verifying the created elements

Starting URL: http://the-internet.herokuapp.com/add_remove_elements/

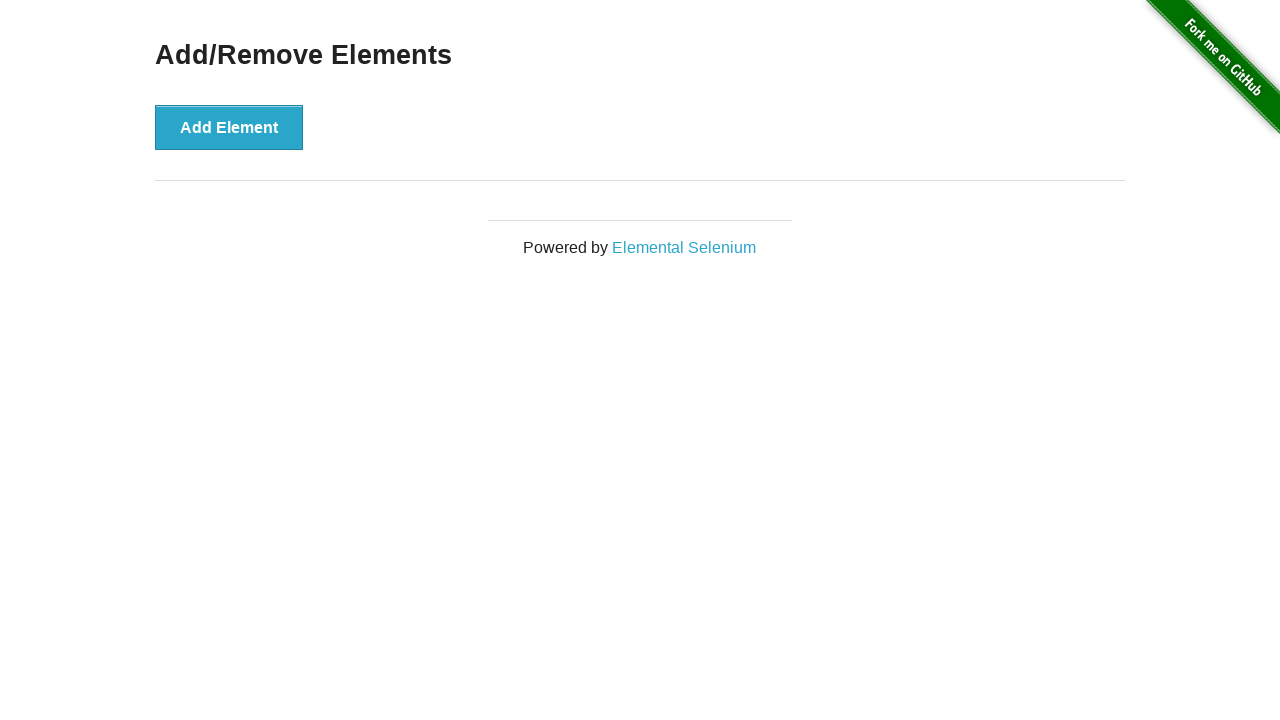

Located the 'Add Element' button
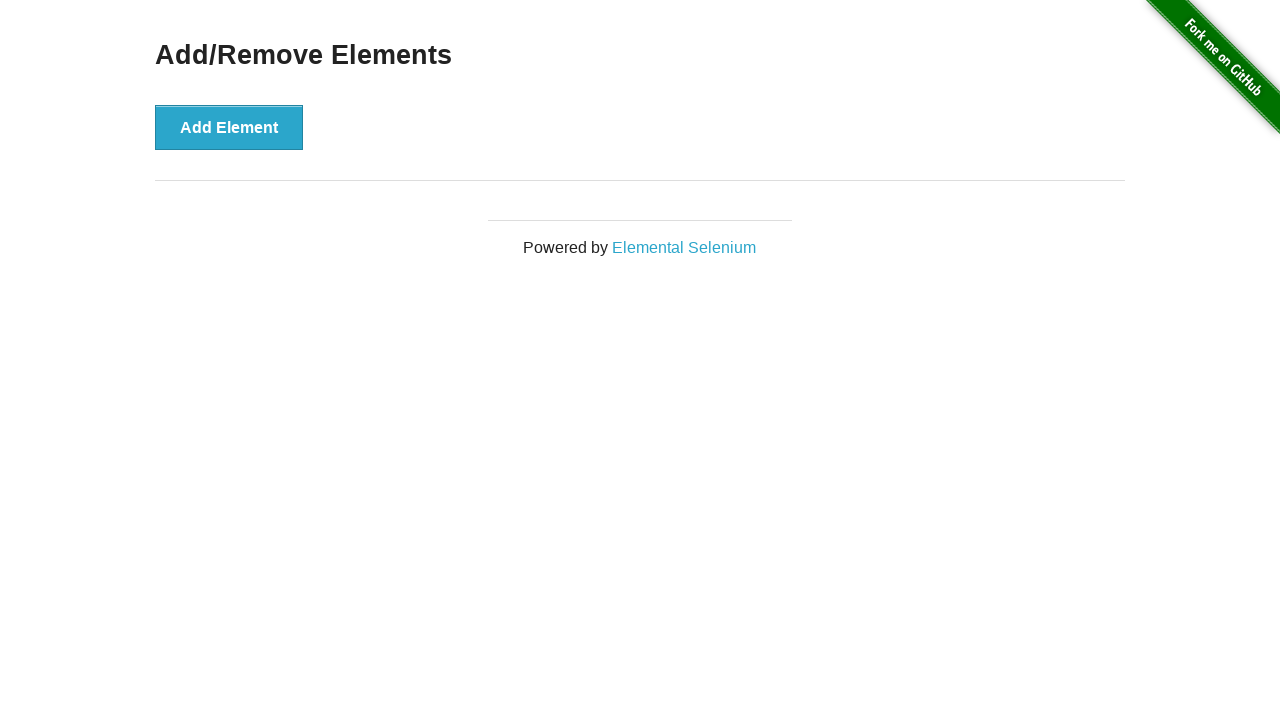

Clicked the 'Add Element' button at (229, 127) on [onclick="addElement()"]
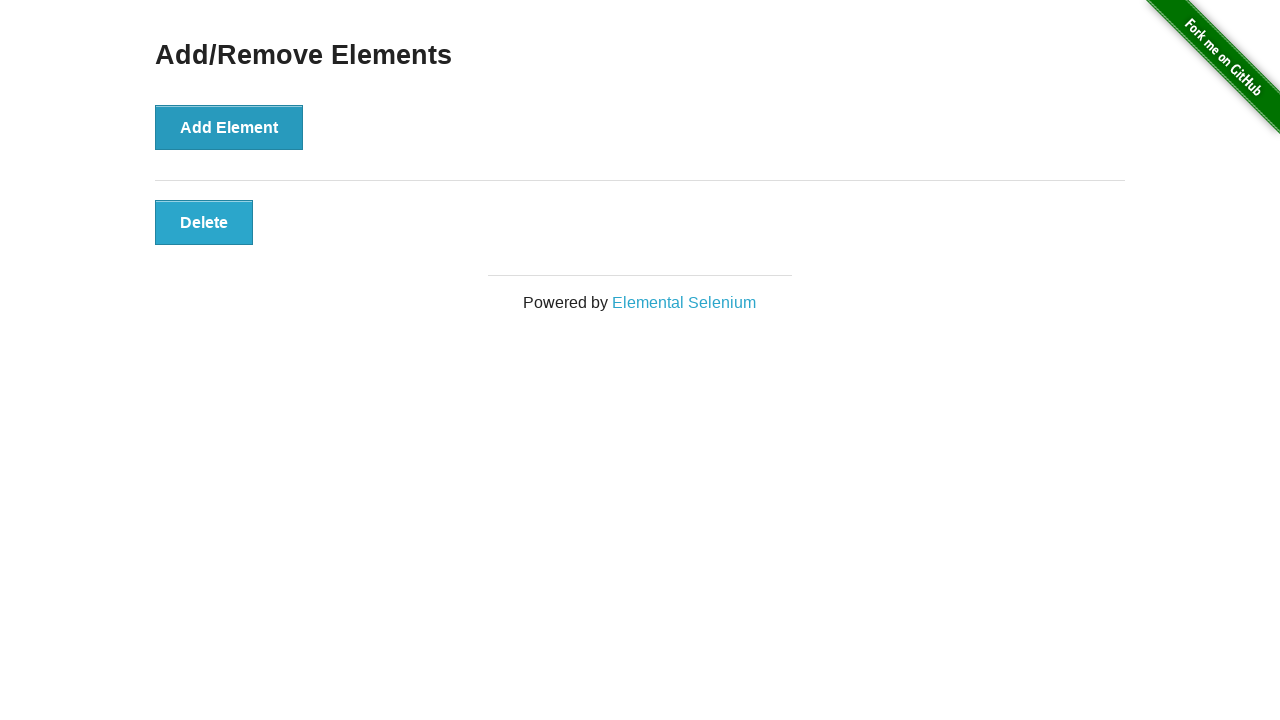

Clicked the 'Add Element' button at (229, 127) on [onclick="addElement()"]
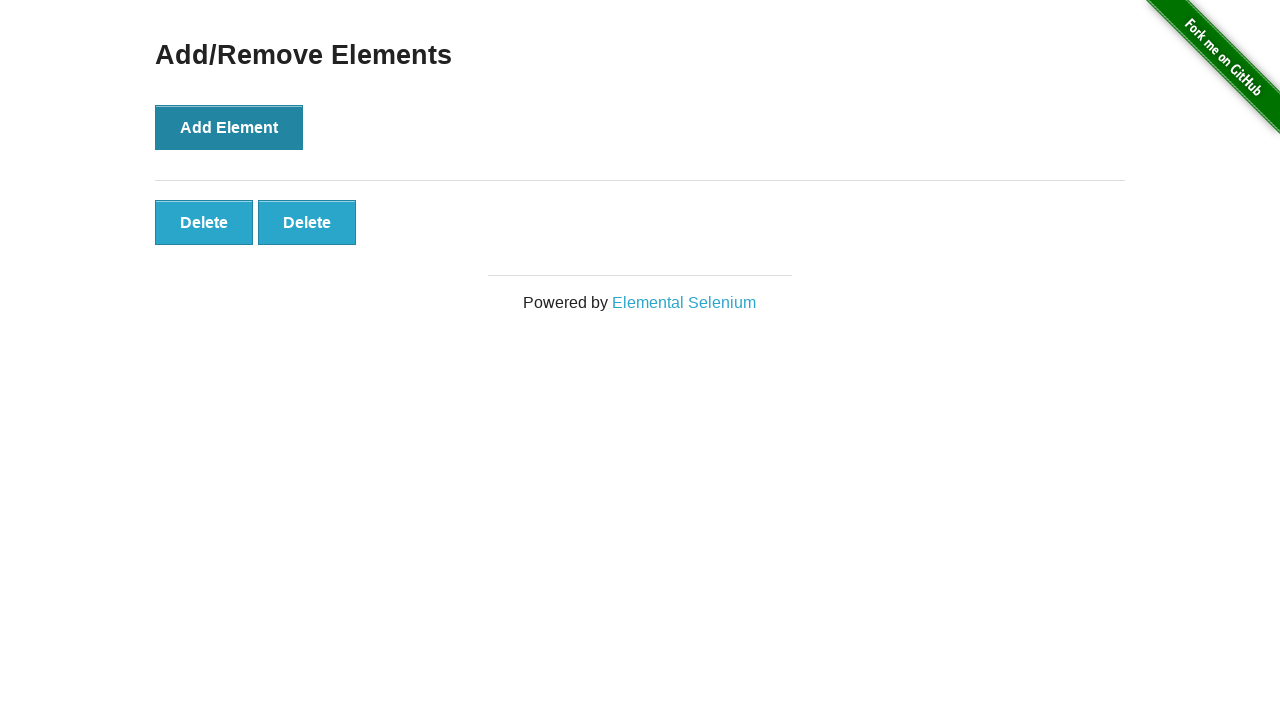

Clicked the 'Add Element' button at (229, 127) on [onclick="addElement()"]
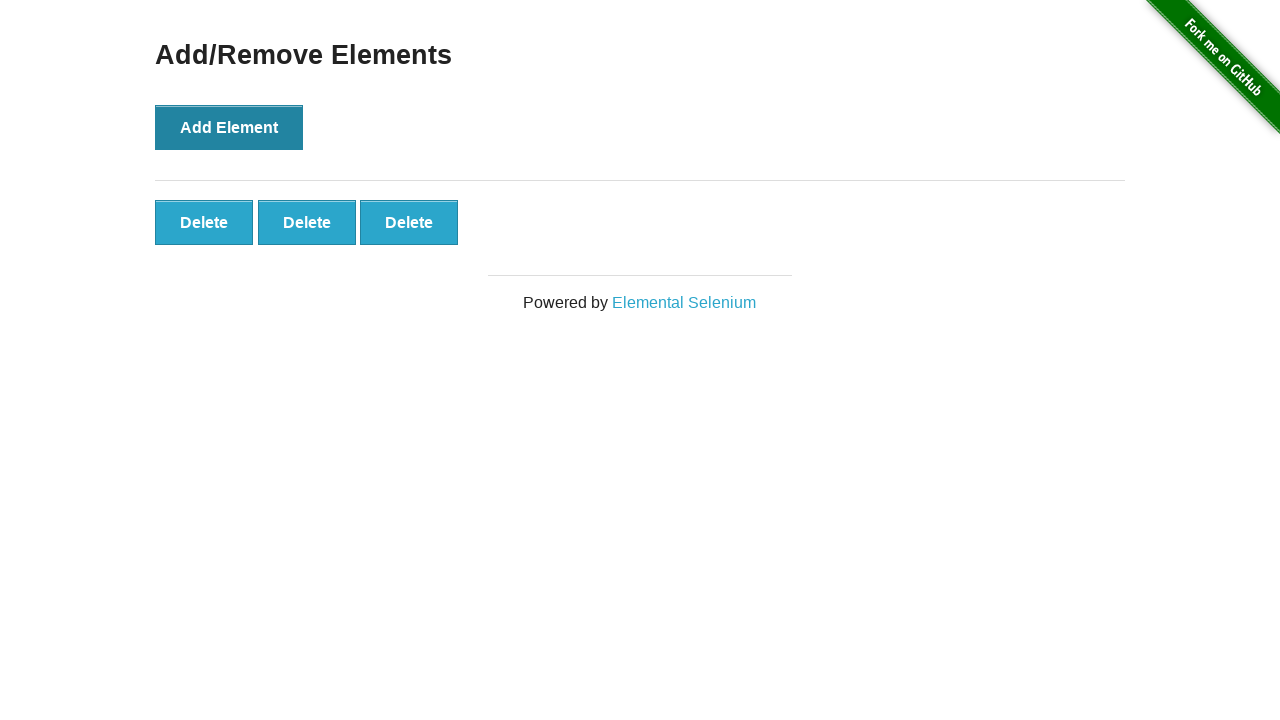

Clicked the 'Add Element' button at (229, 127) on [onclick="addElement()"]
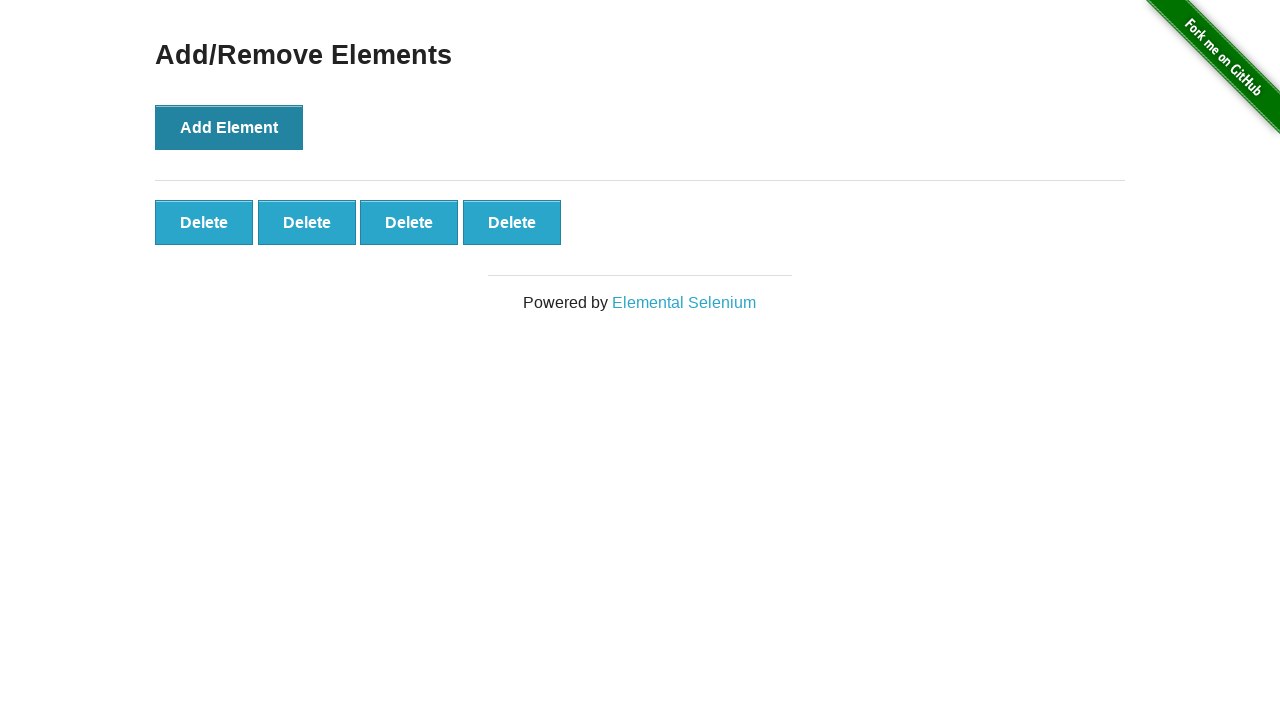

Clicked the 'Add Element' button at (229, 127) on [onclick="addElement()"]
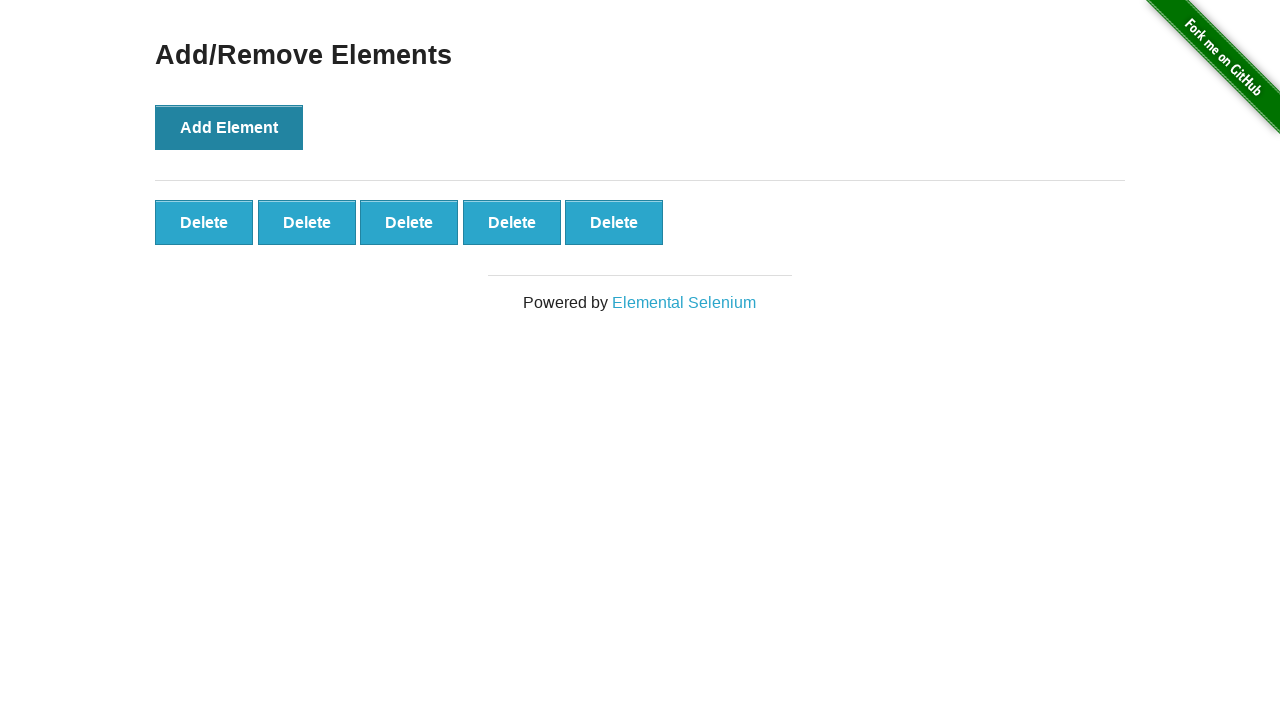

Located all dynamically added delete buttons
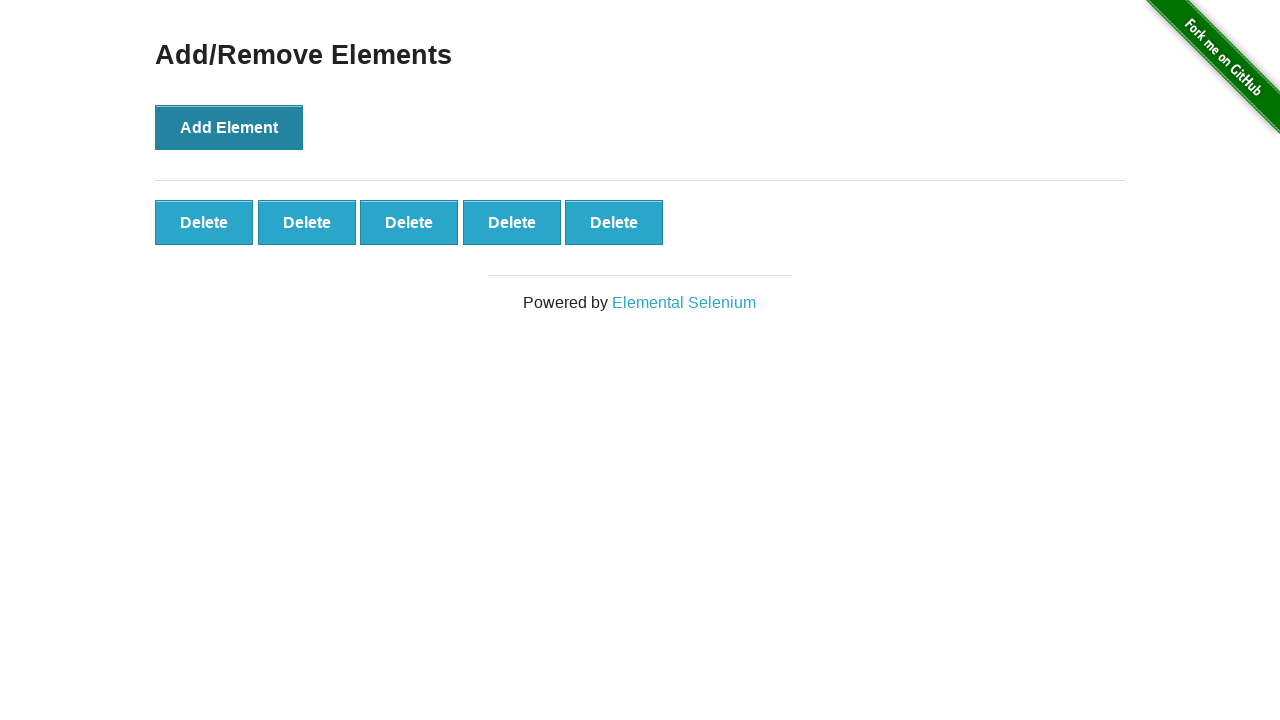

Verified that exactly 5 delete buttons were created
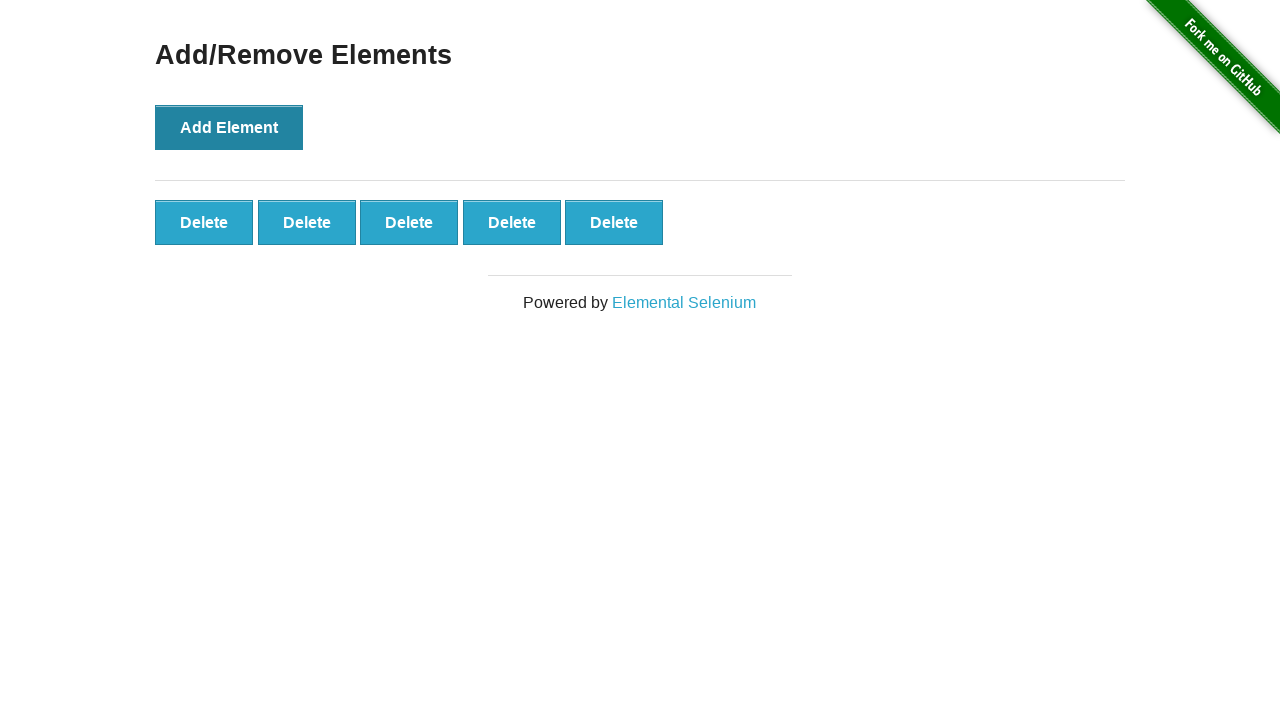

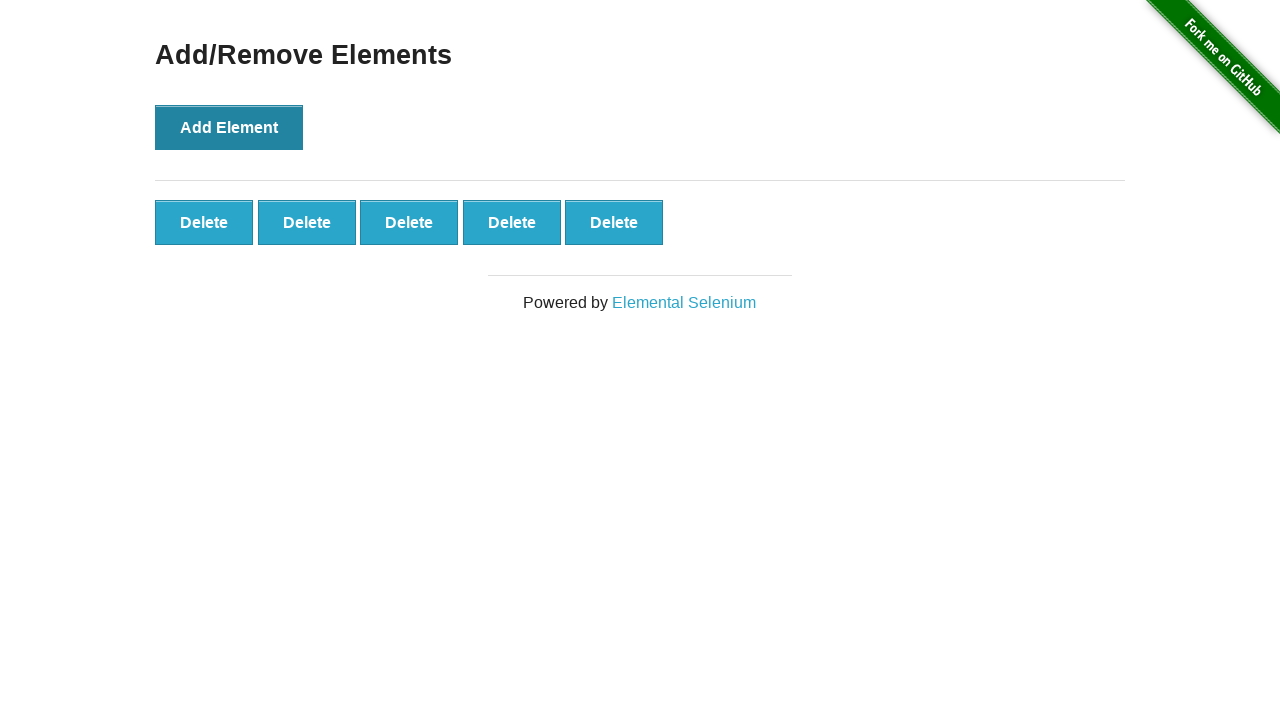